Tests clicking a button inside an iframe, handling a JavaScript prompt alert by entering text and accepting it

Starting URL: https://www.w3schools.com/jsref/tryit.asp?filename=tryjsref_prompt

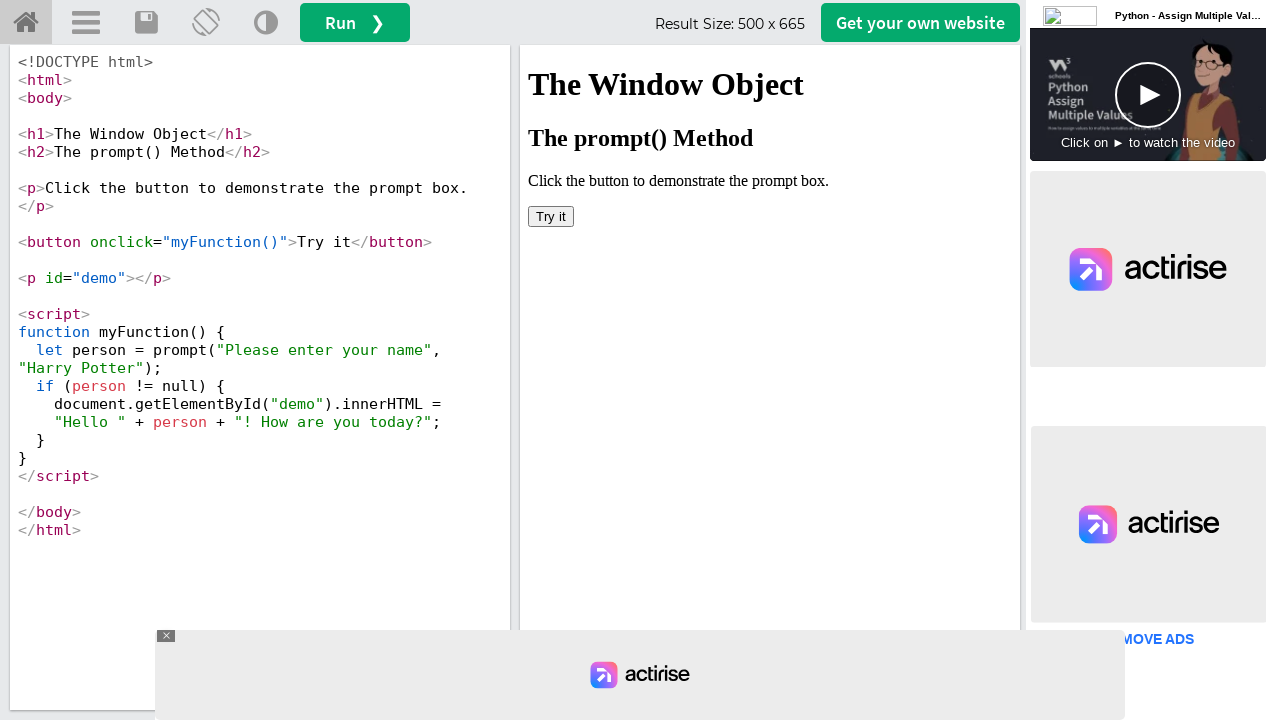

Located iframe with id 'iframeResult'
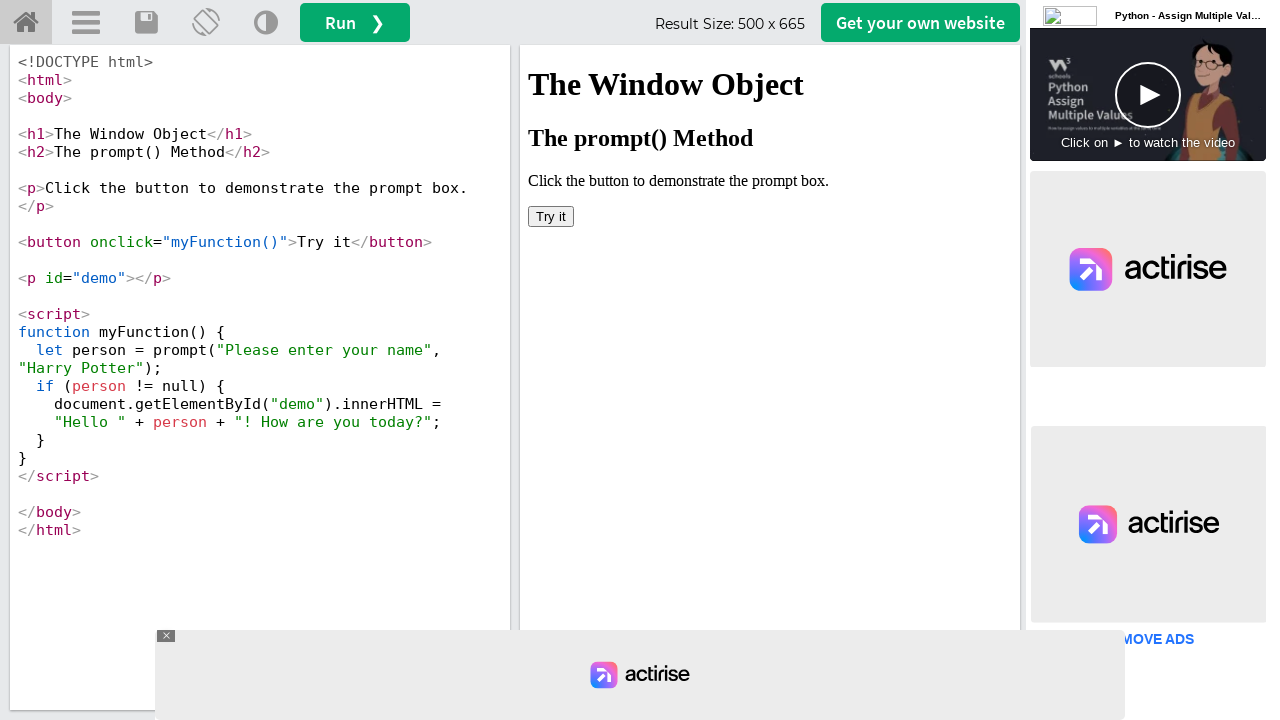

Clicked 'Try it' button inside iframe at (551, 216) on iframe#iframeResult >> nth=0 >> internal:control=enter-frame >> button:has-text(
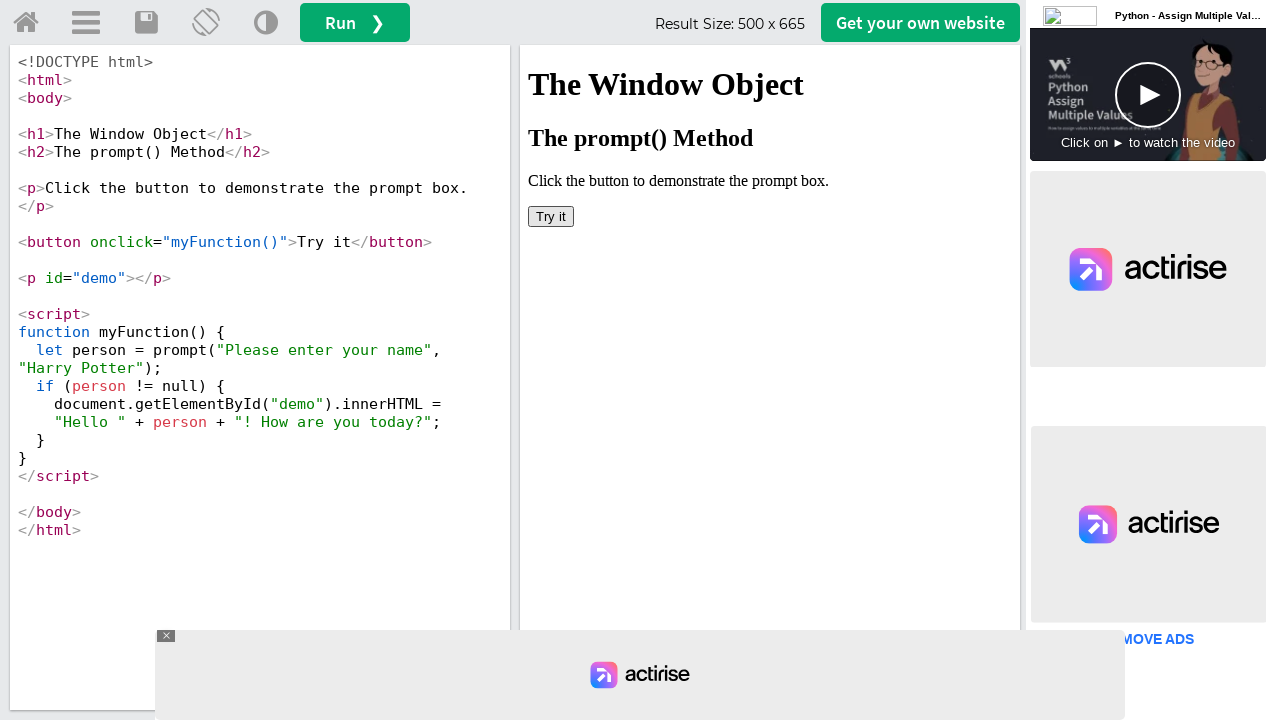

Set up dialog handler to accept prompt with text 'hii'
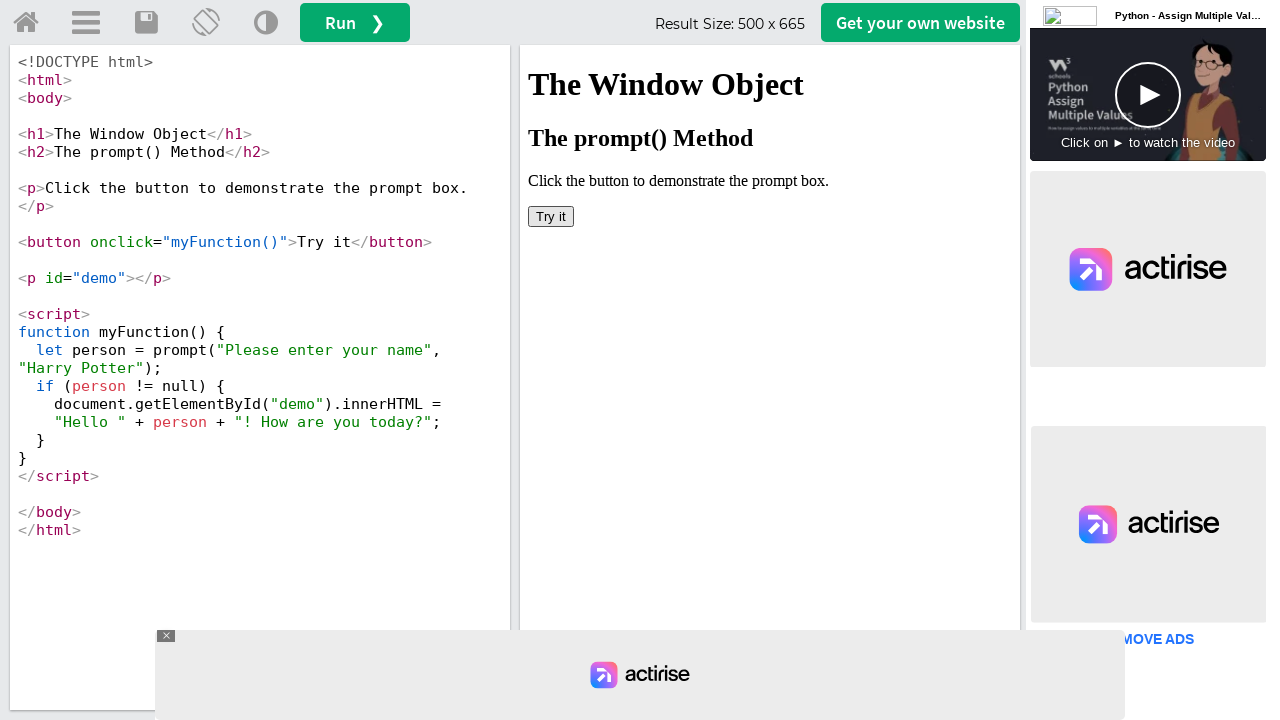

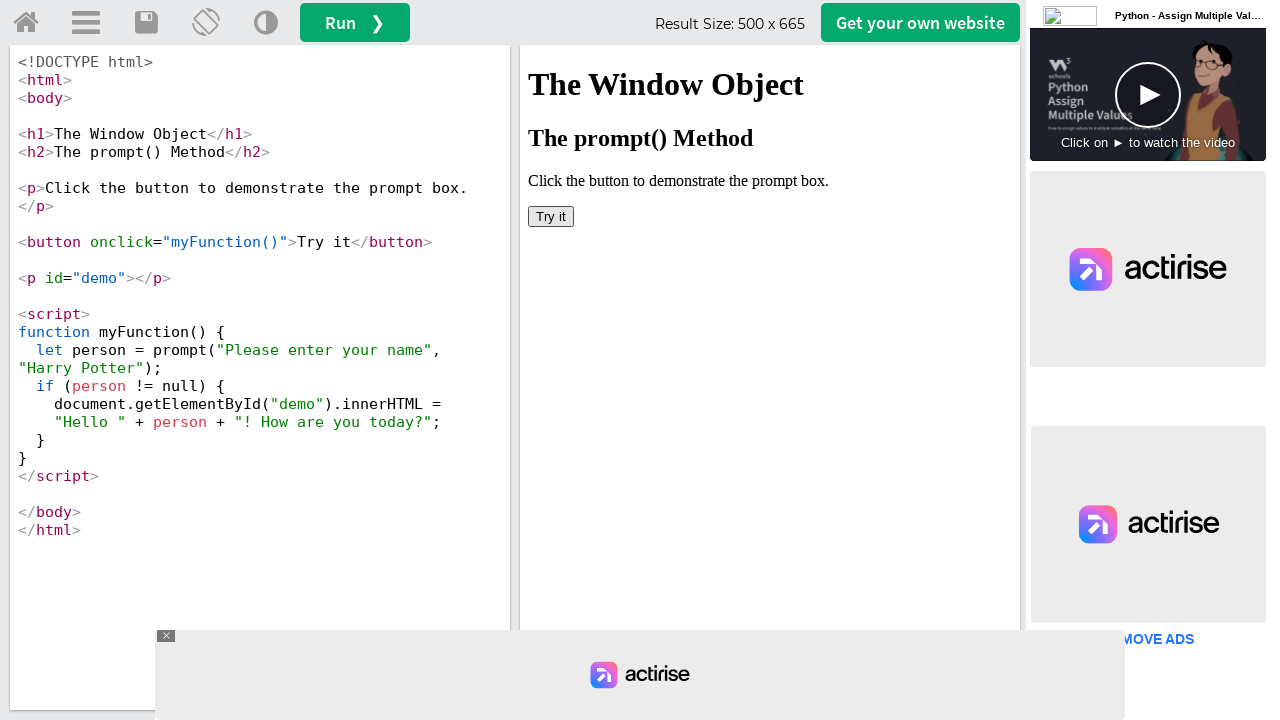